Opens a new browser window/tab and verifies multiple browsing contexts exist

Starting URL: https://www.selenium.dev/selenium/web/iframes.html

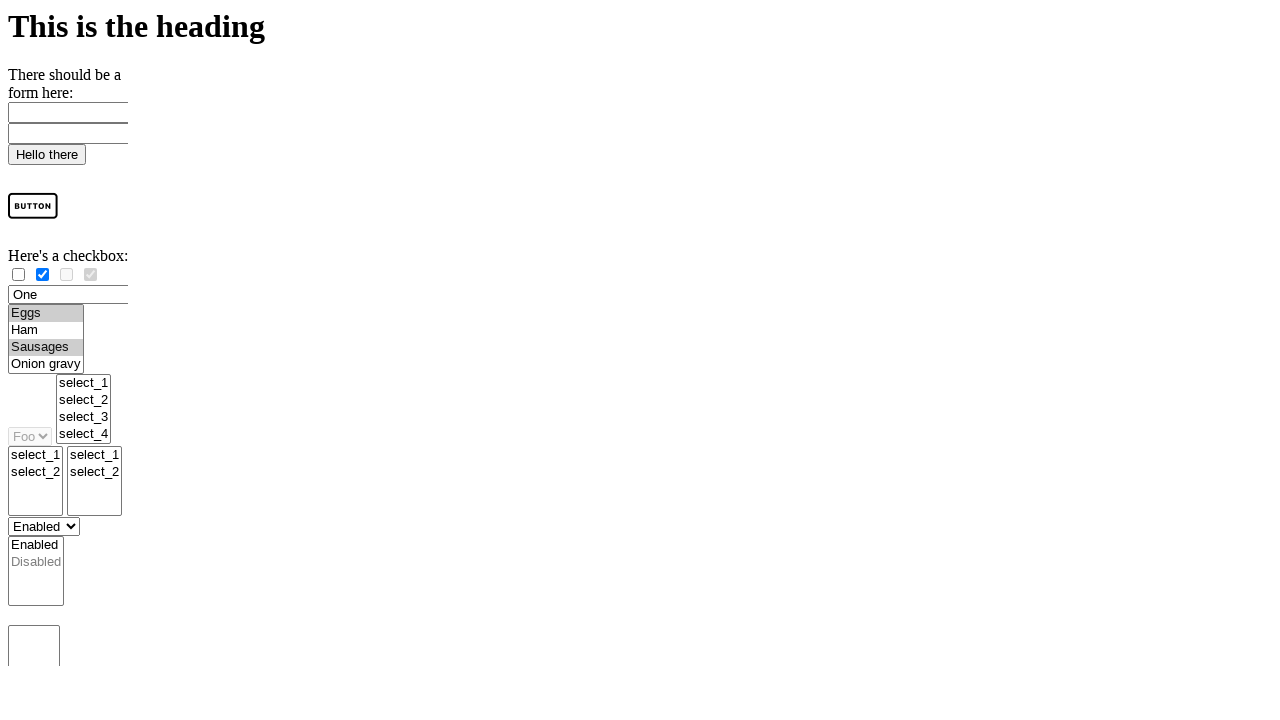

Initial page loaded and DOM content ready
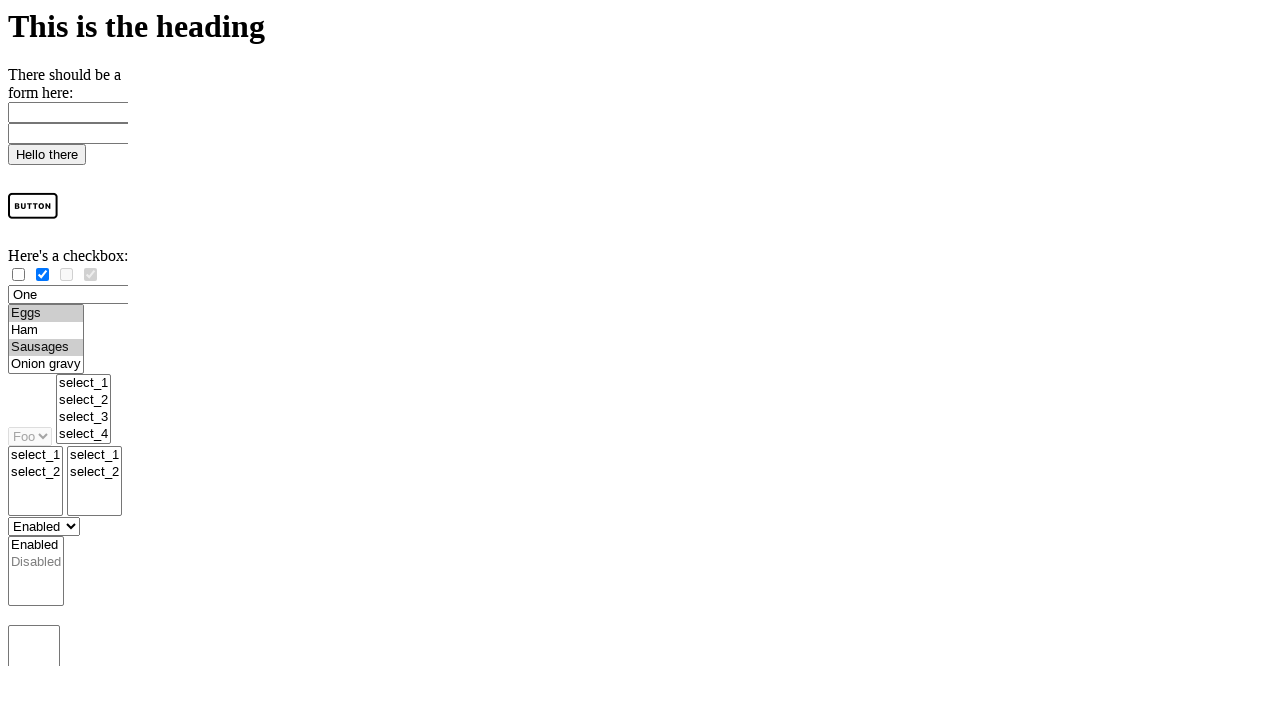

Opened a new browser page/tab
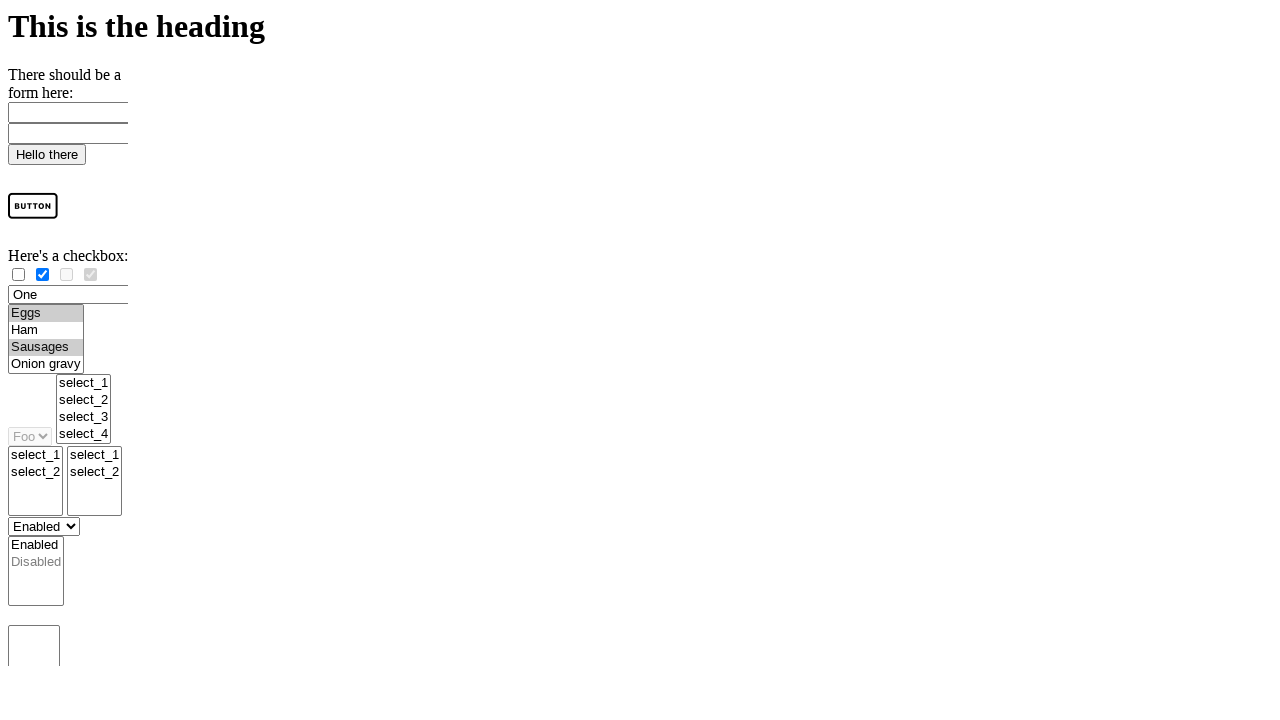

Navigated new page to about:blank
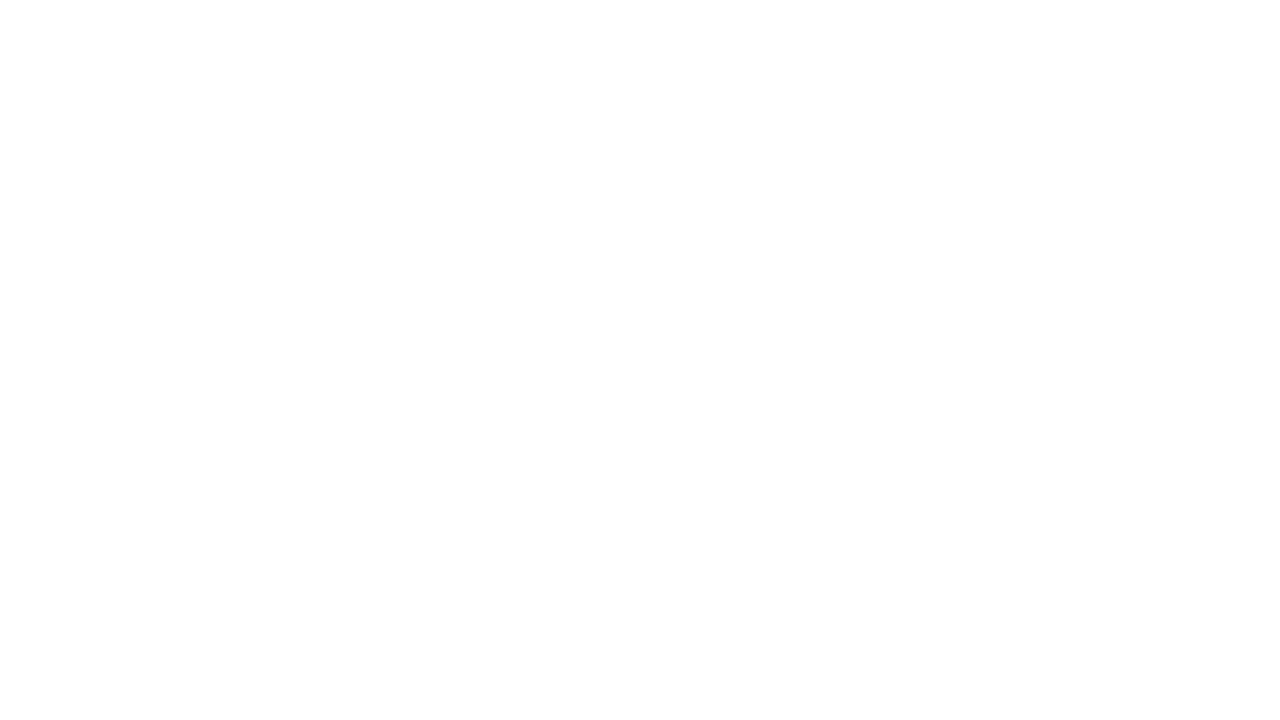

Retrieved all pages from context
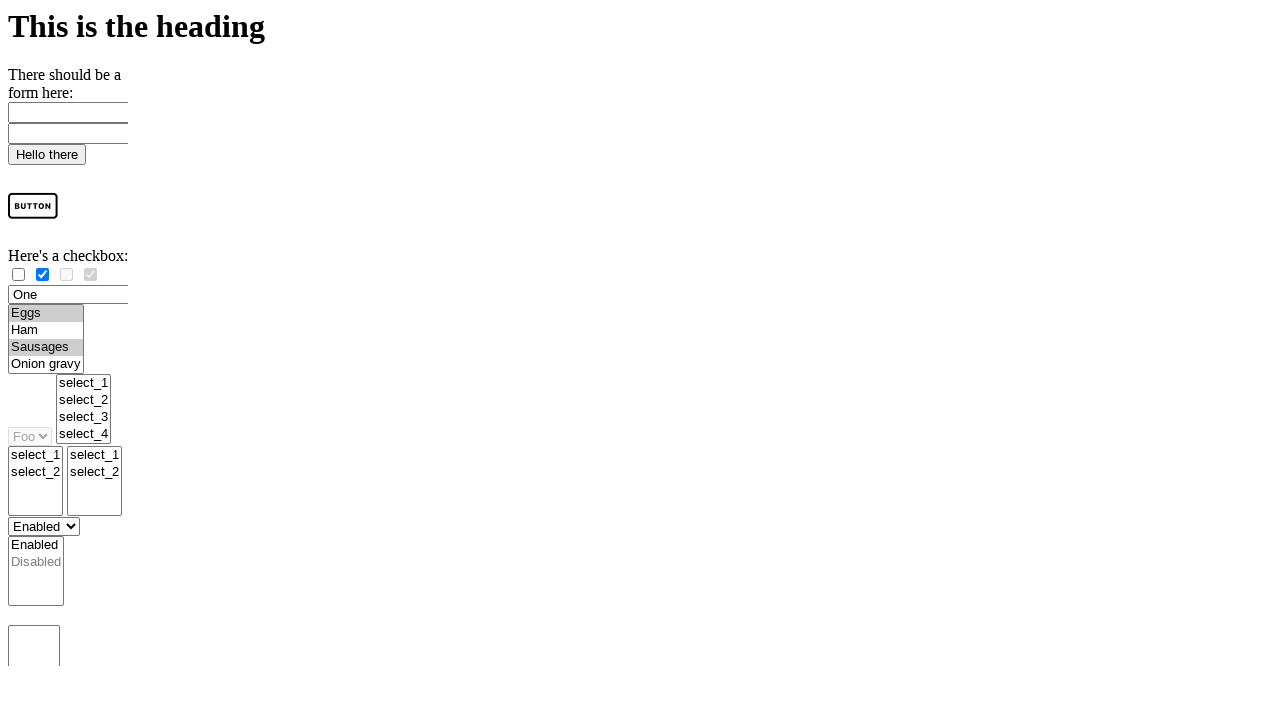

Verified that 2 browsing contexts exist
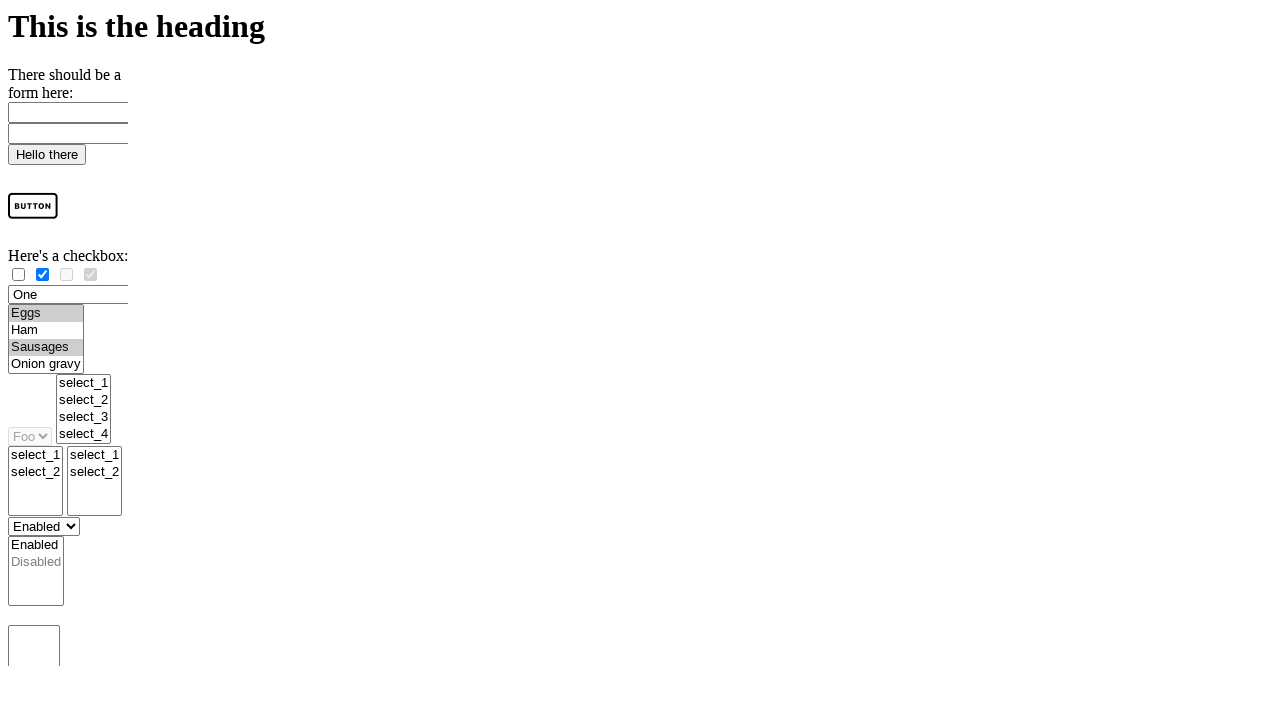

Closed the new page
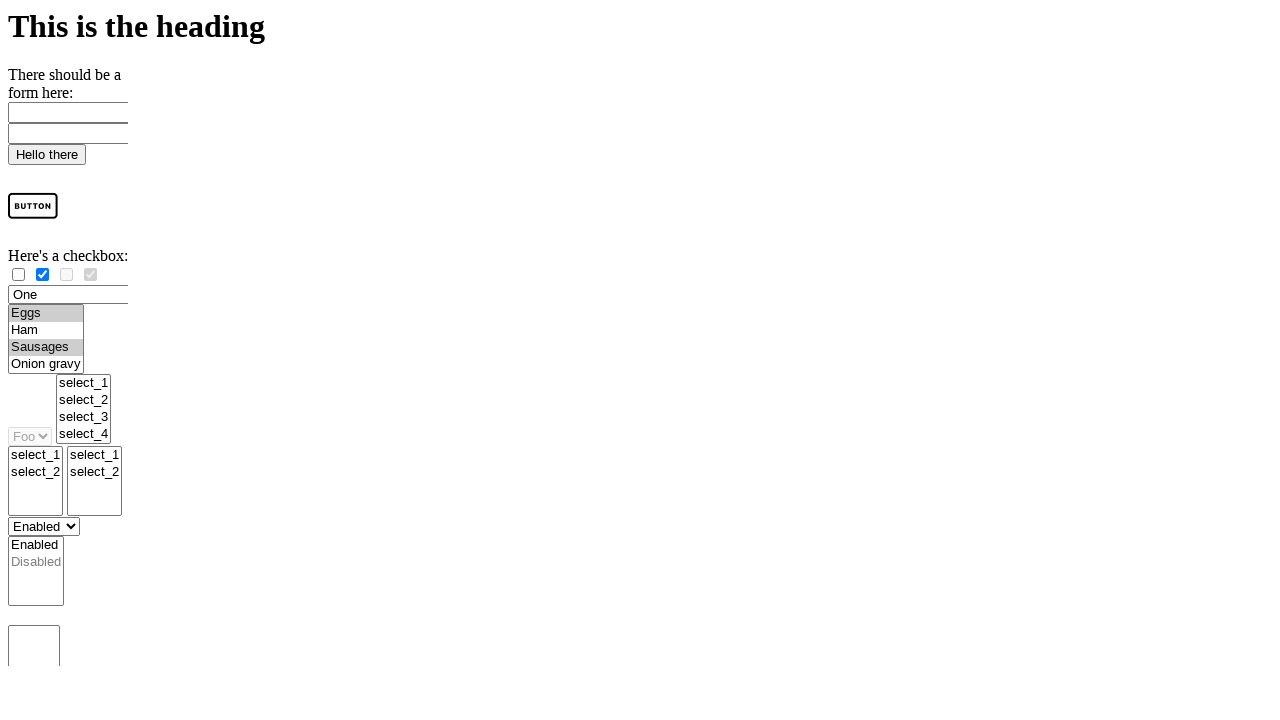

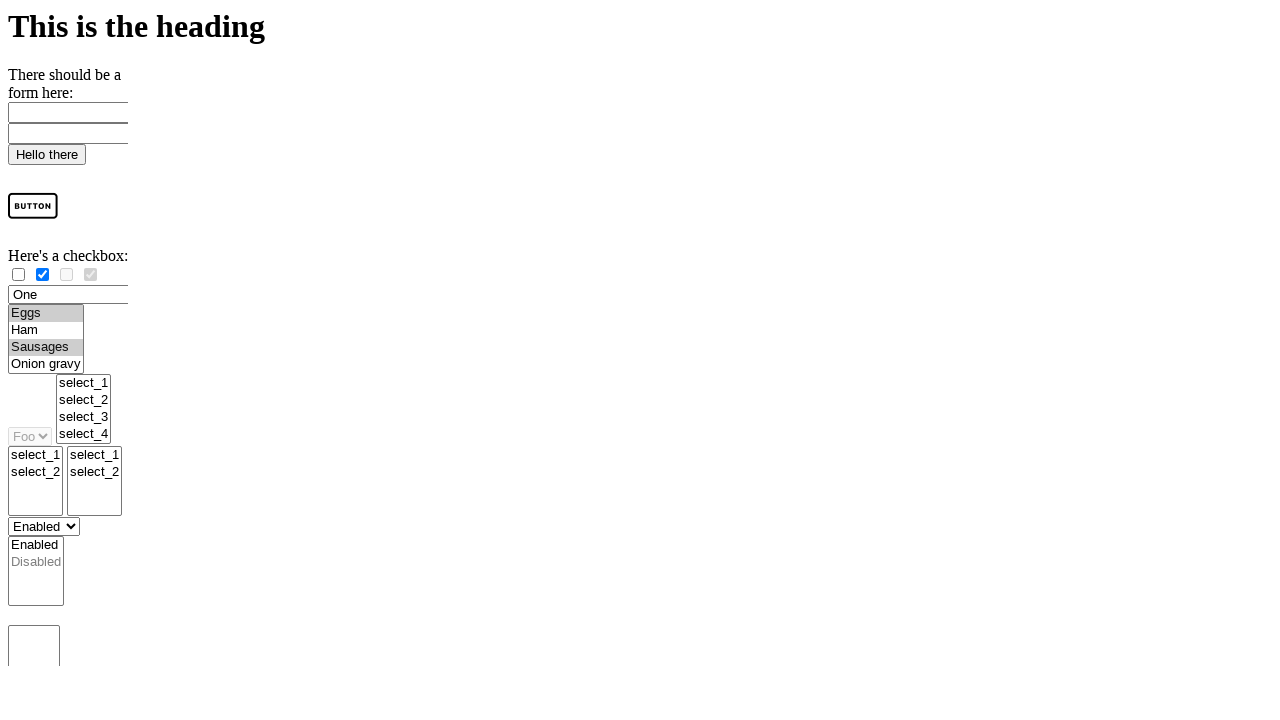